Navigates to a website and waits for it to load (screenshot functionality removed as it's not a browser interaction test)

Starting URL: https://10minuteschool.com

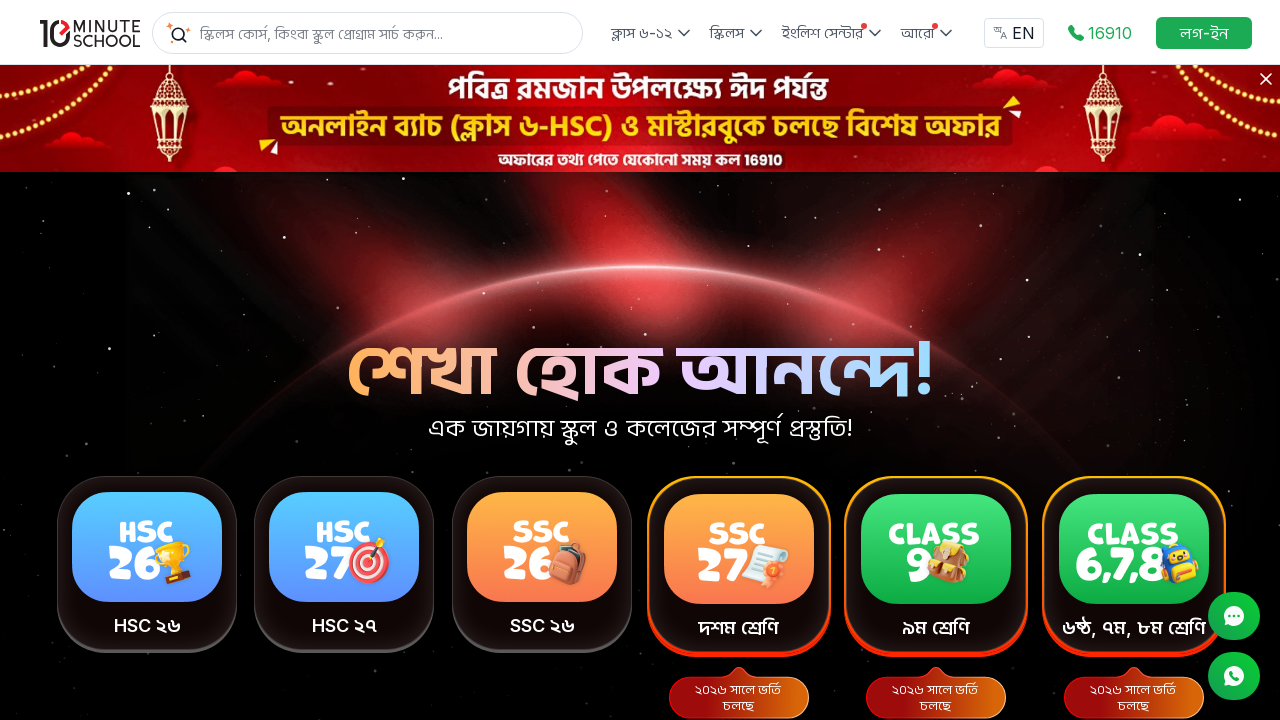

Waited for page to fully load with networkidle state
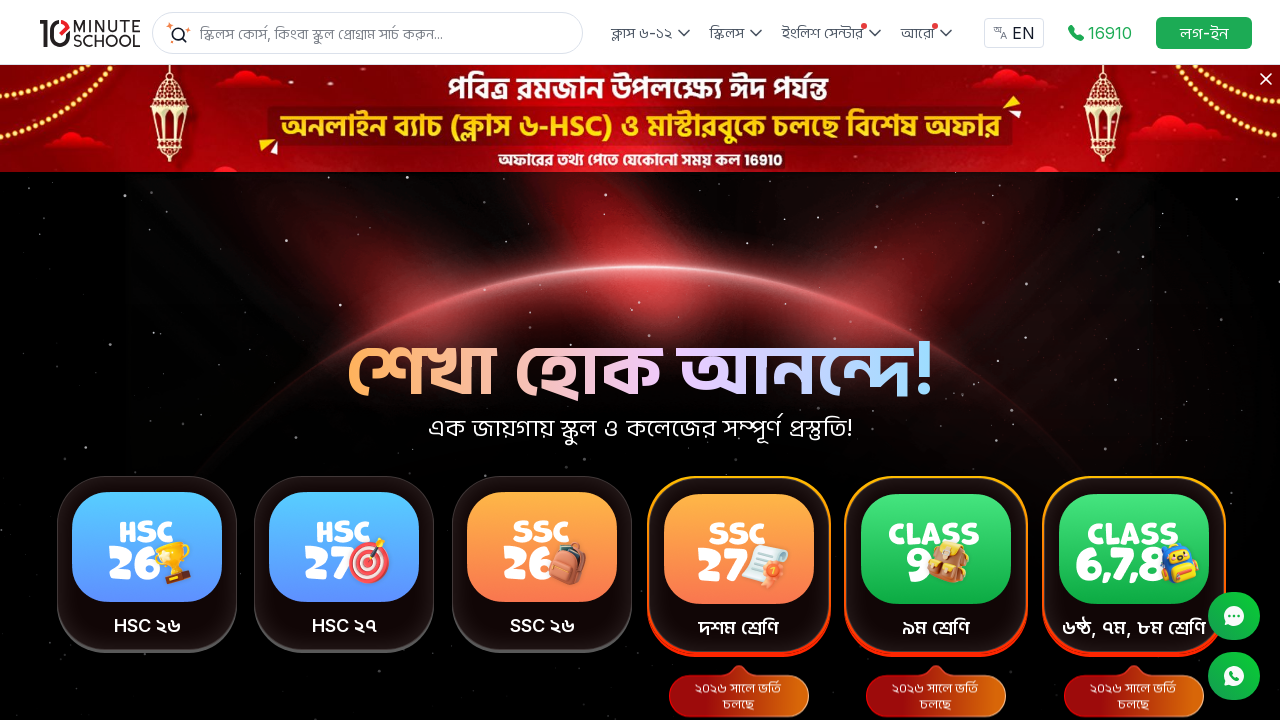

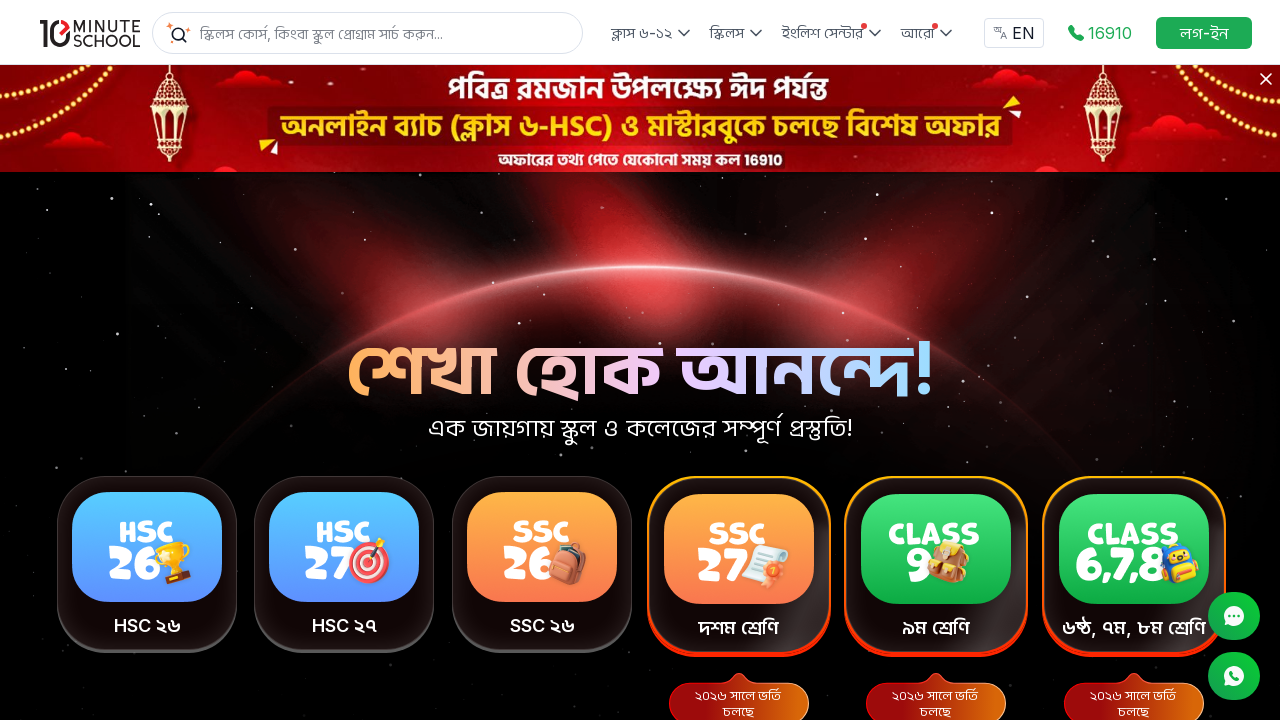